Navigates to Mars news page and waits for news content to load, verifying the presence of news articles

Starting URL: https://data-class-mars.s3.amazonaws.com/Mars/index.html

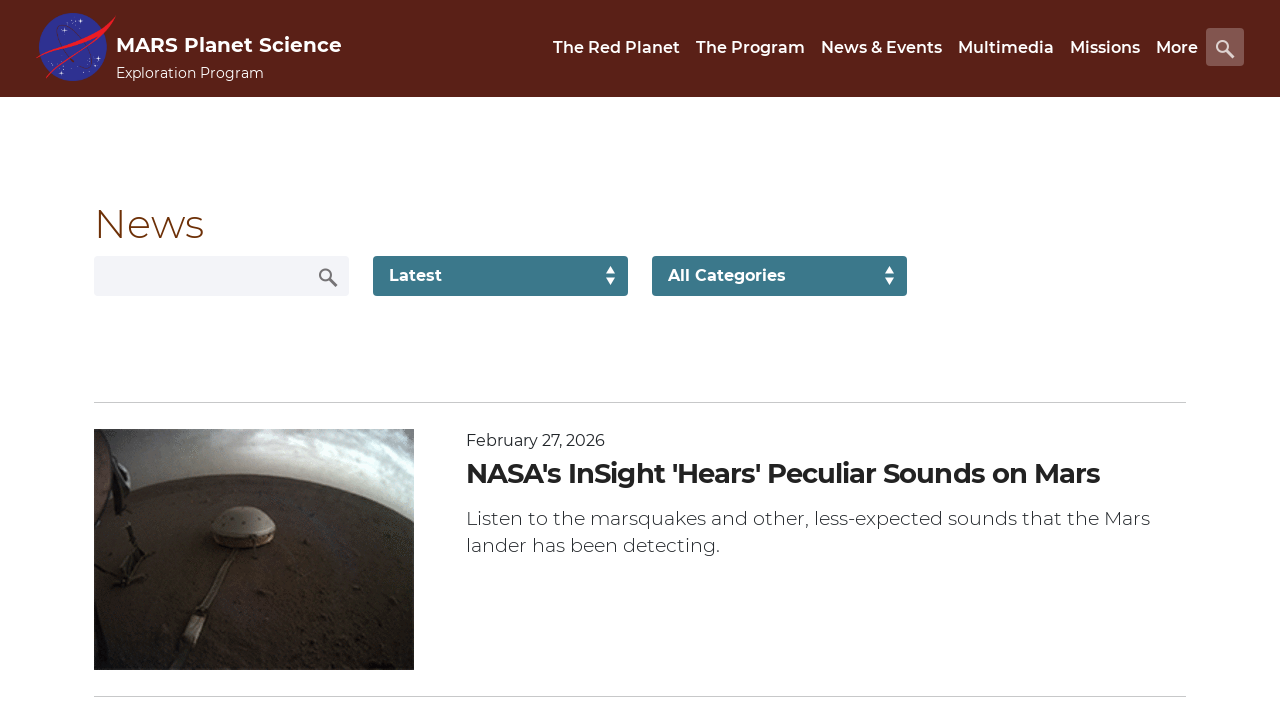

Navigated to Mars news page
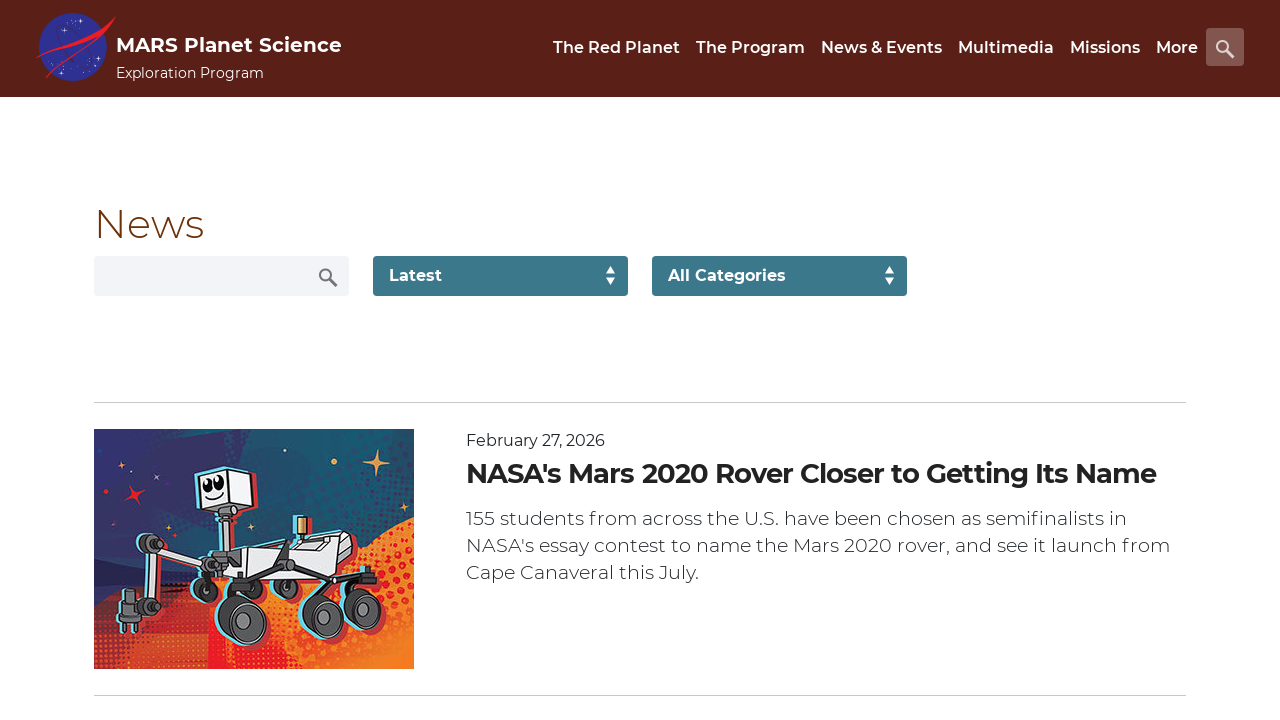

News list content loaded
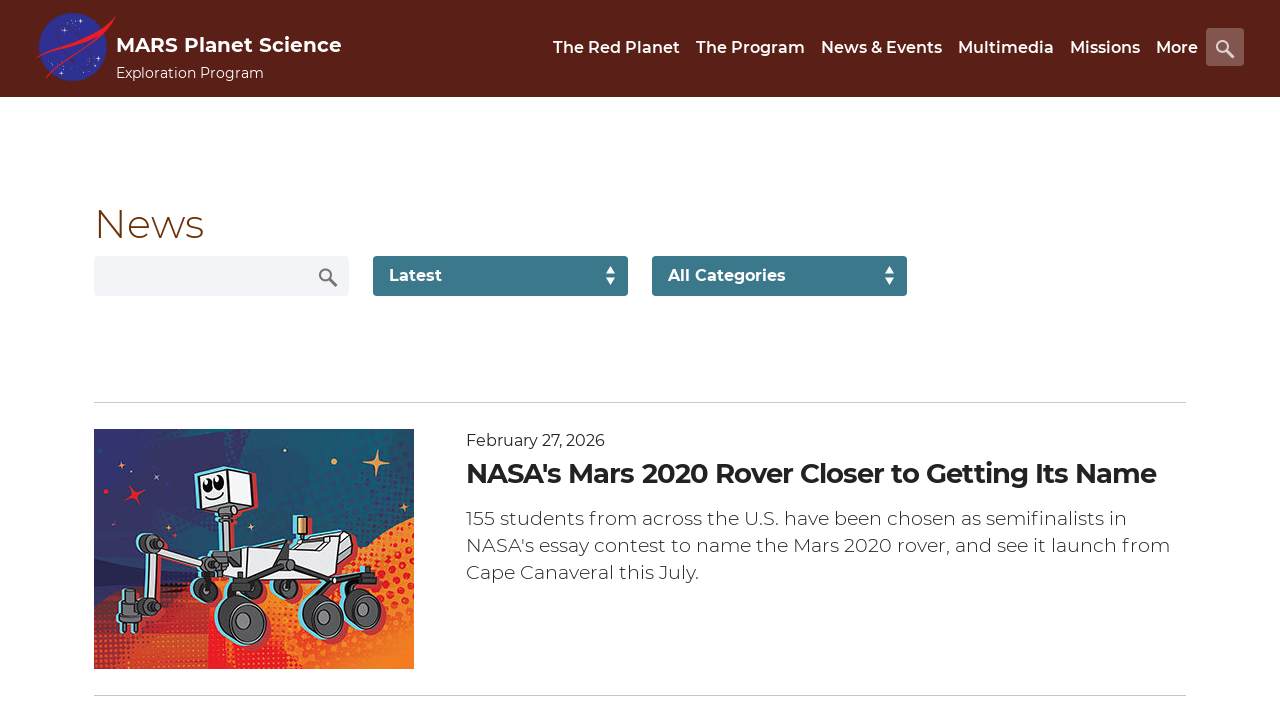

News article title element found
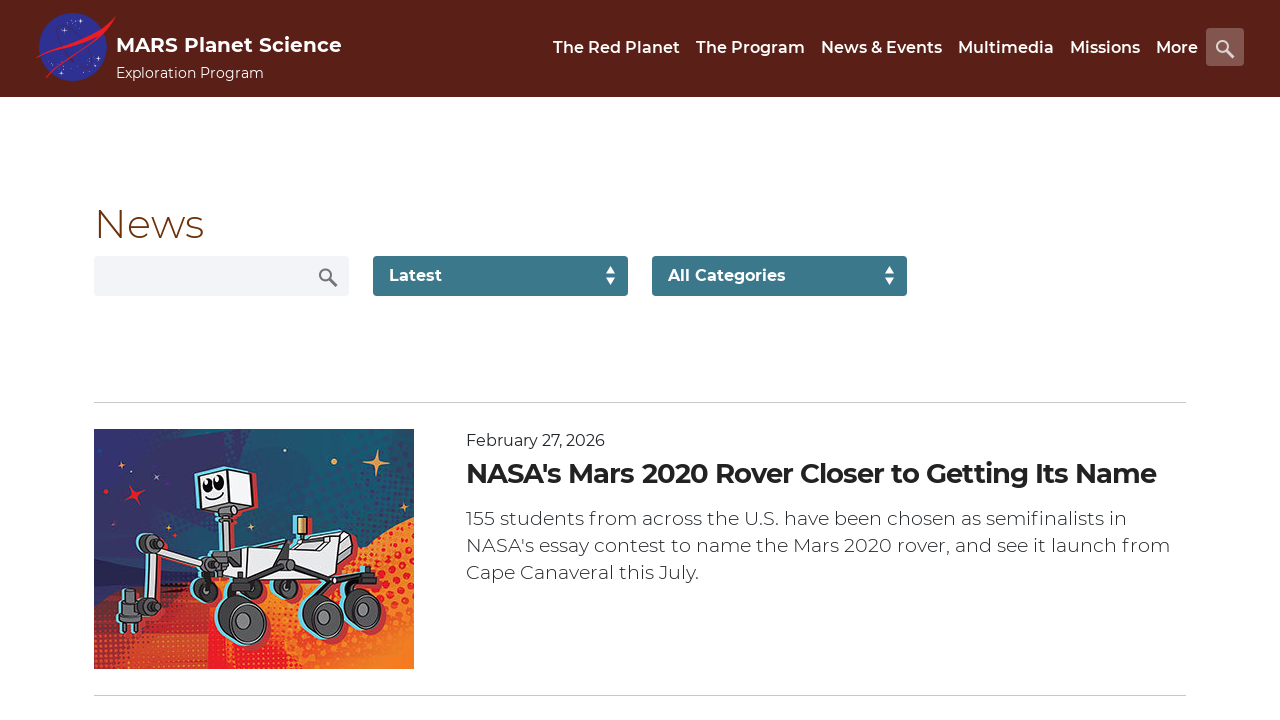

Article teaser body element found
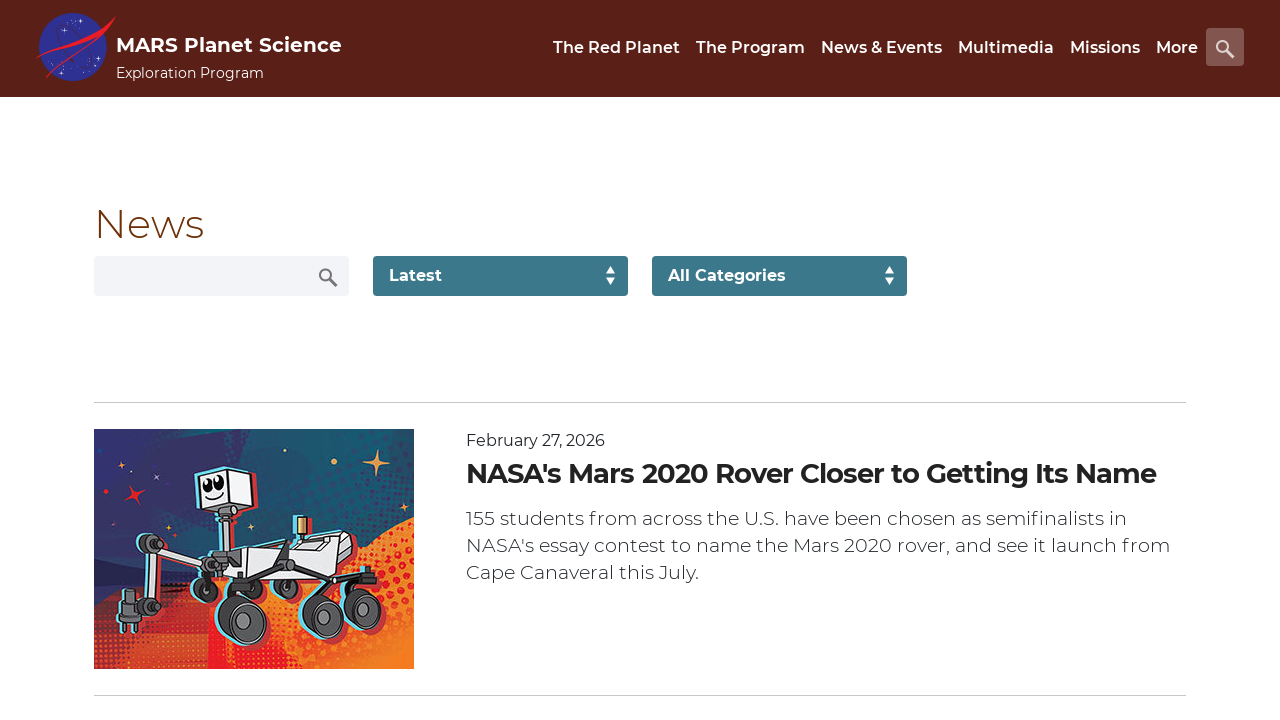

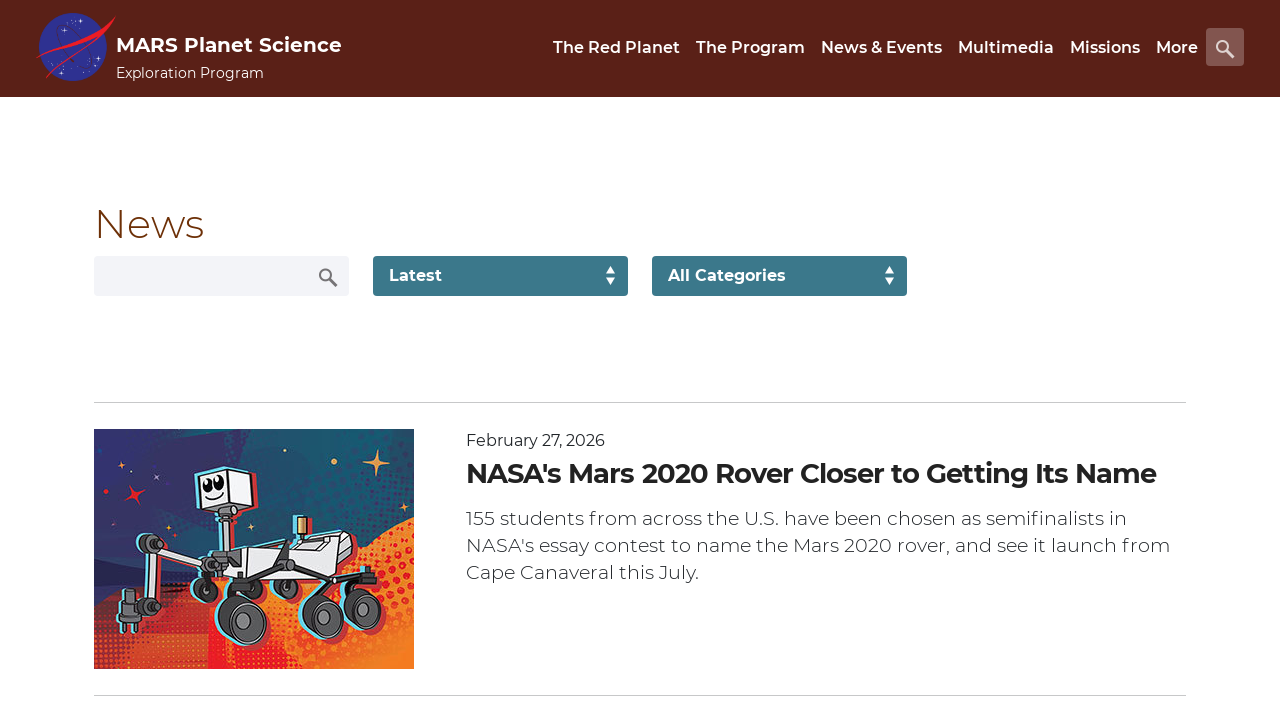